Tests that pressing Arrow Up on a number input field increments a negative number by 1

Starting URL: https://the-internet.herokuapp.com/inputs

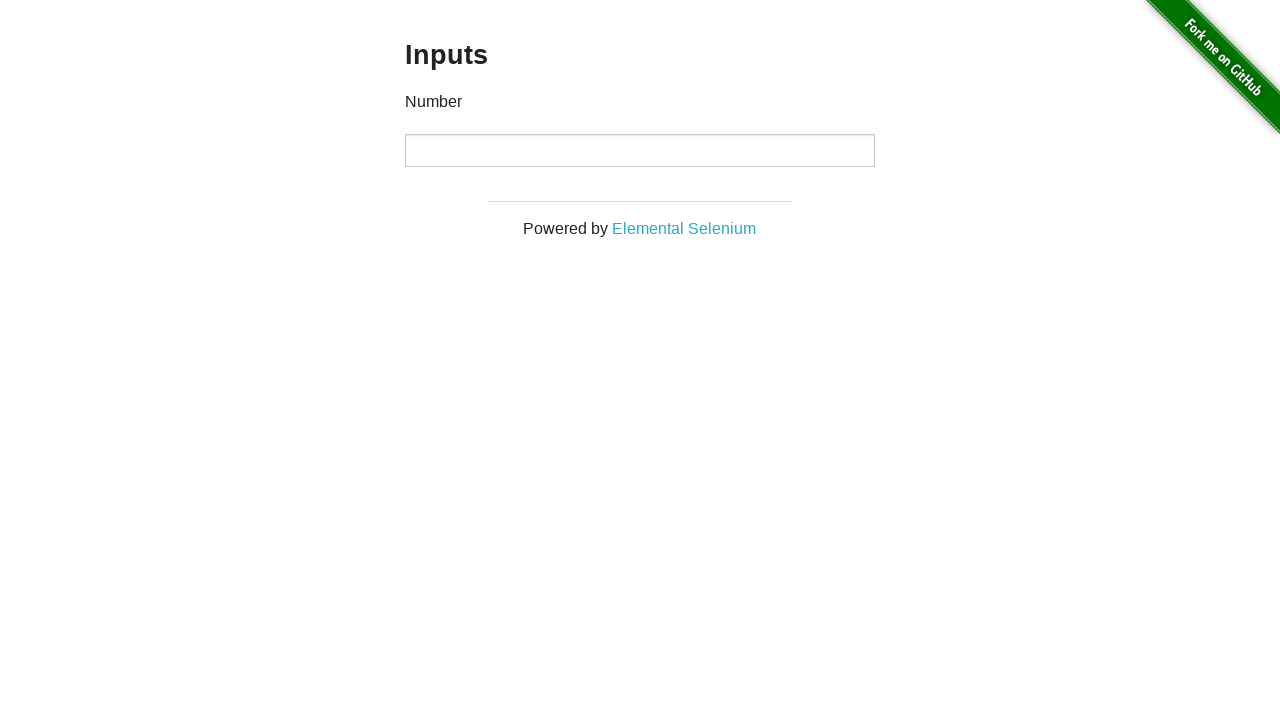

Filled input field with negative number '-123' on input
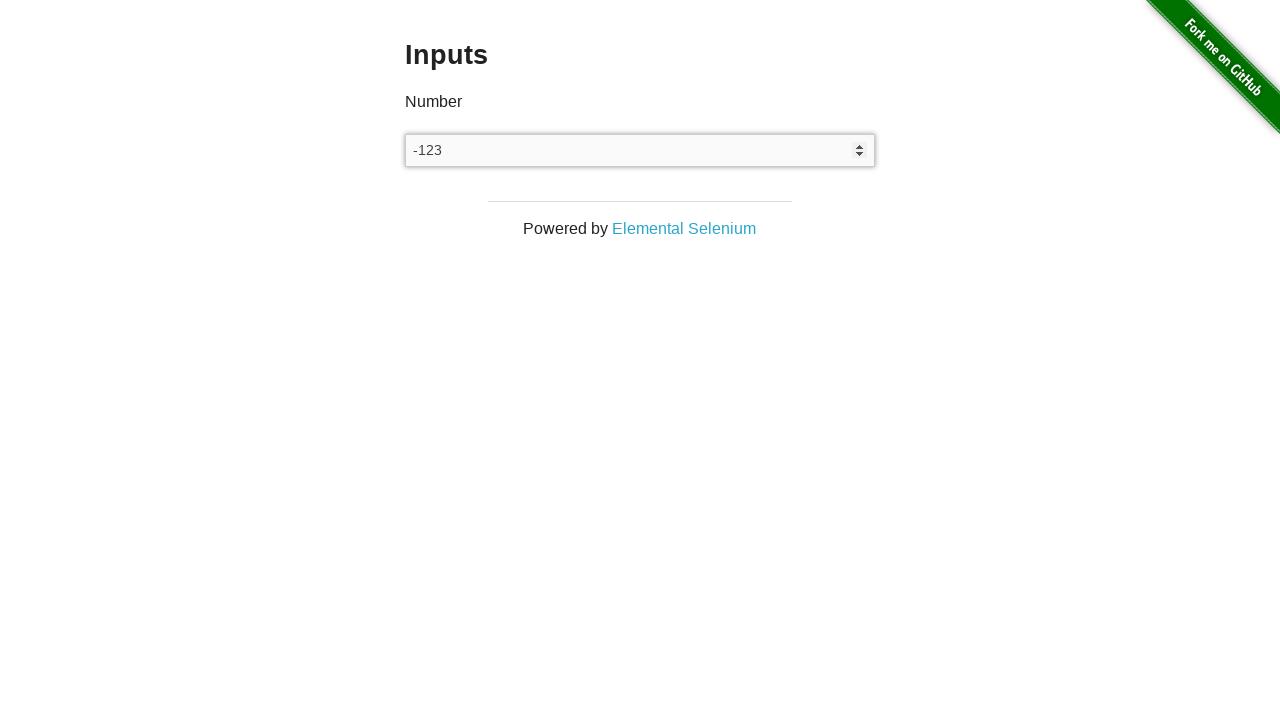

Pressed Arrow Up key to increment the number on input
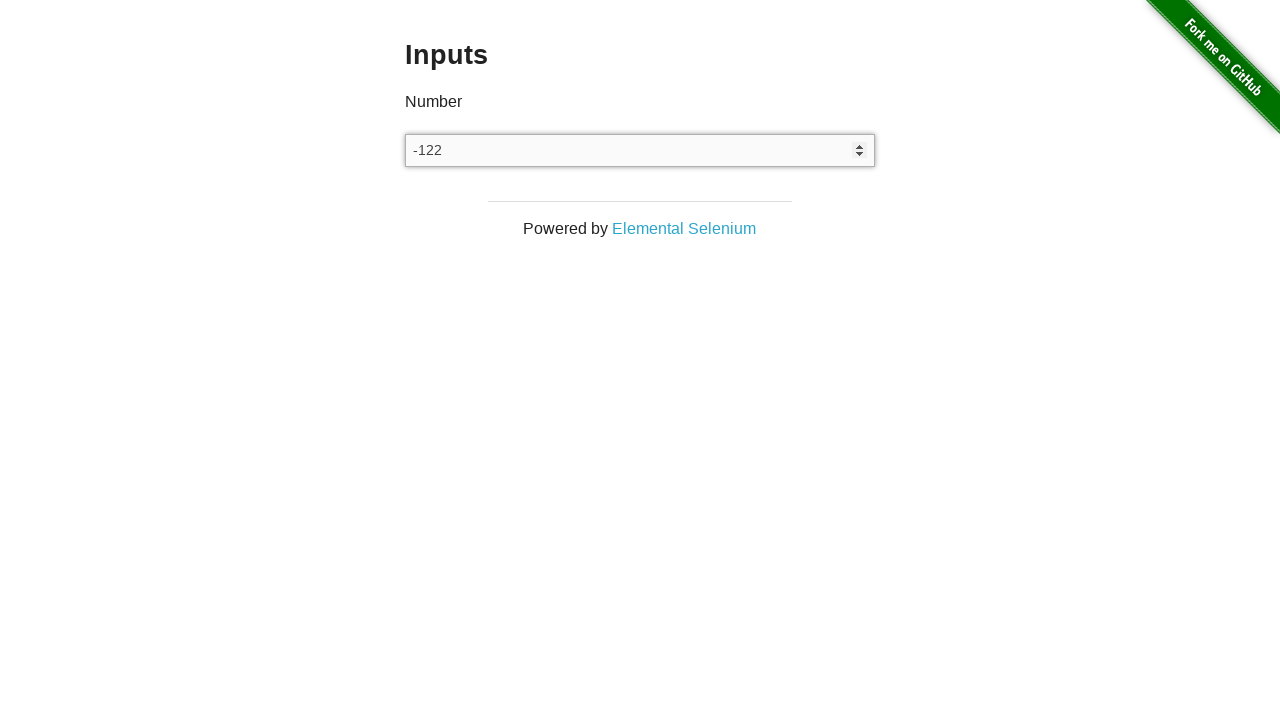

Retrieved current input field value
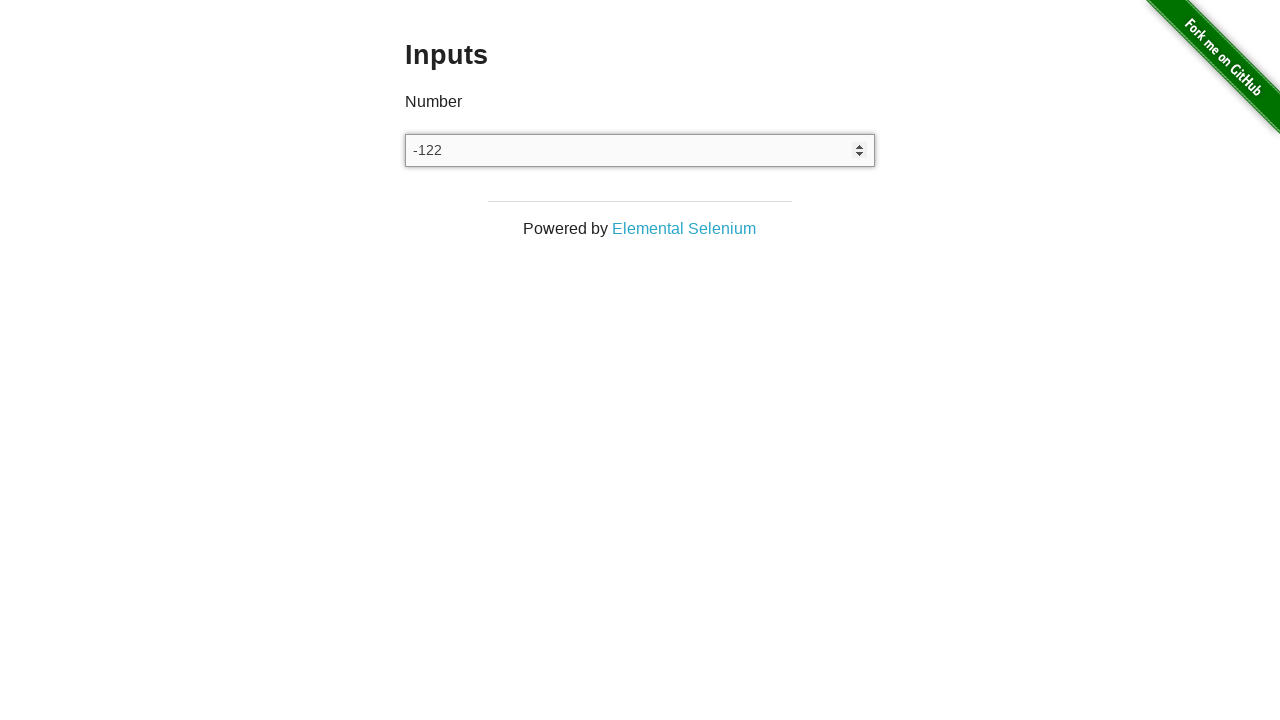

Verified that pressing Arrow Up incremented '-123' to '-122'
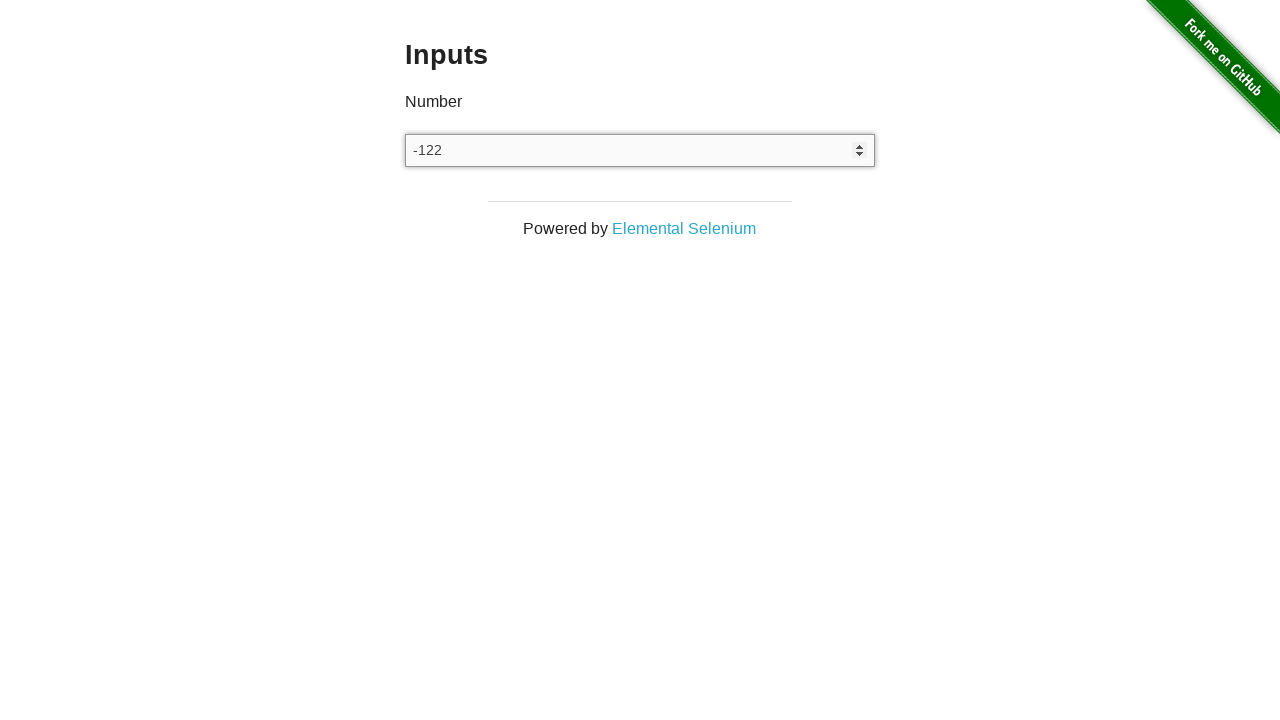

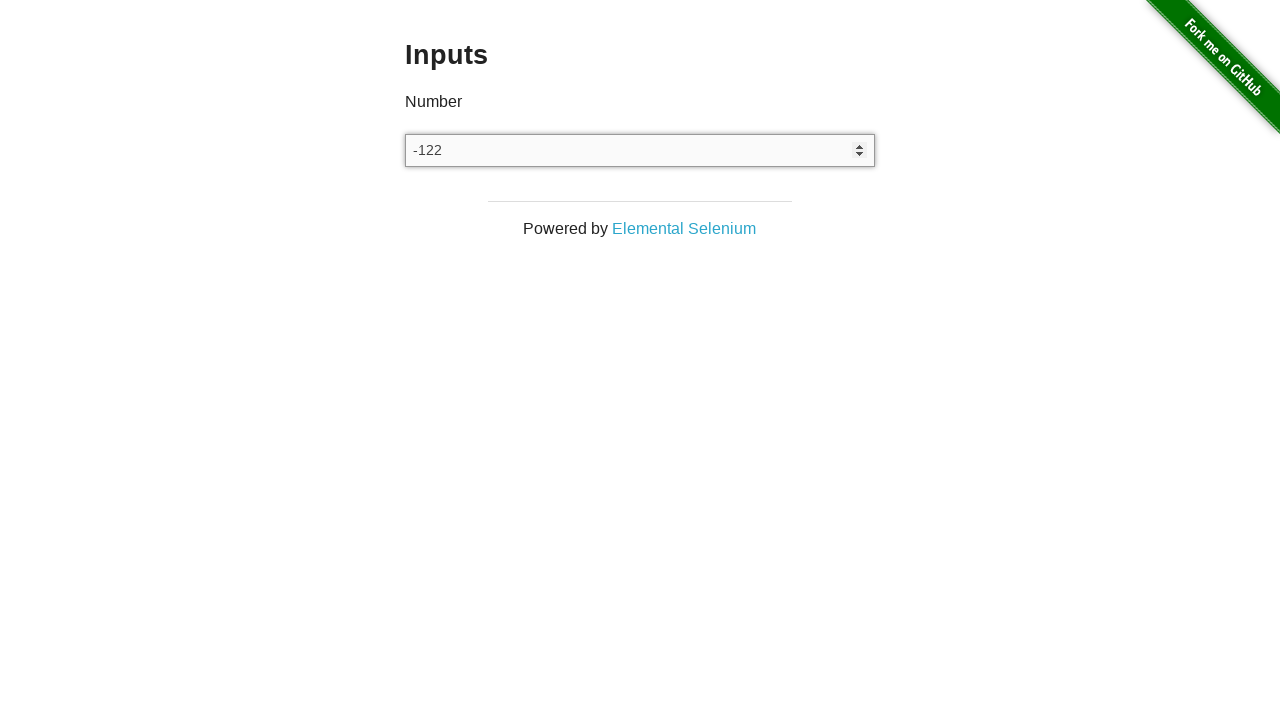